Tests multiple checkboxes by iterating through all checkboxes, clicking to select/deselect each one, then specifically selecting checkbox 3

Starting URL: https://kristinek.github.io/site/examples/actions

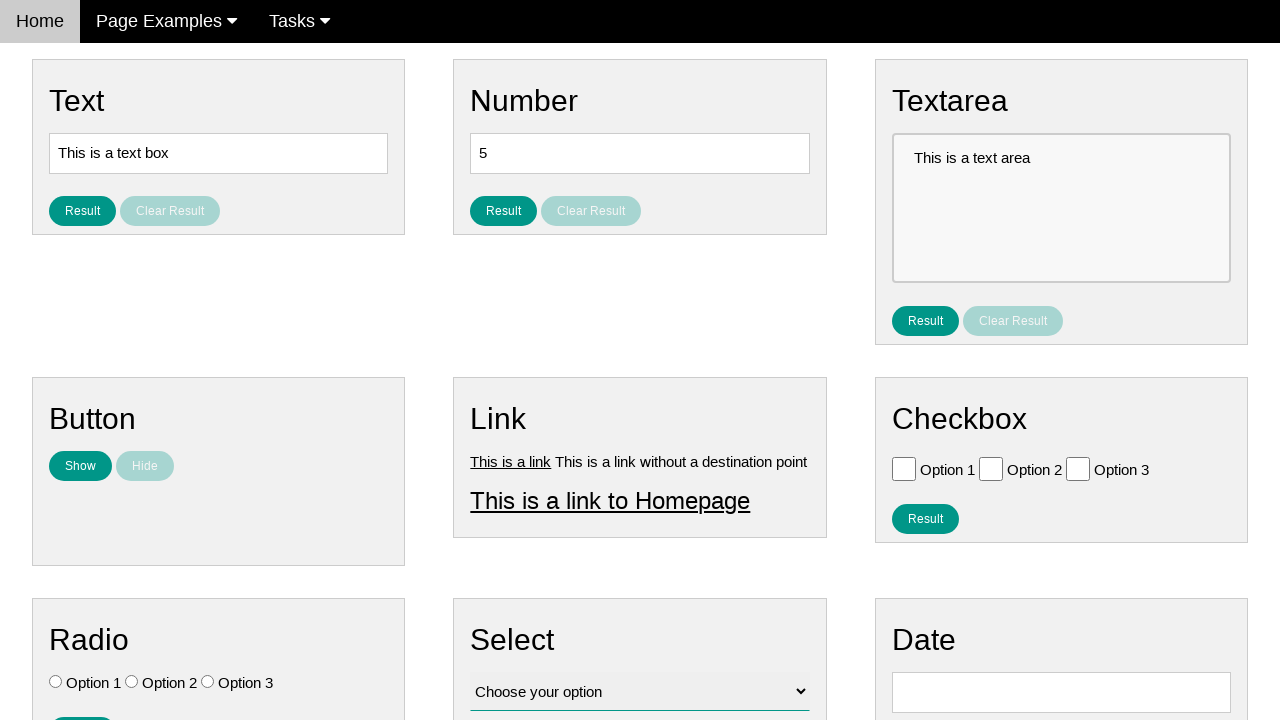

Navigated to checkbox actions example page
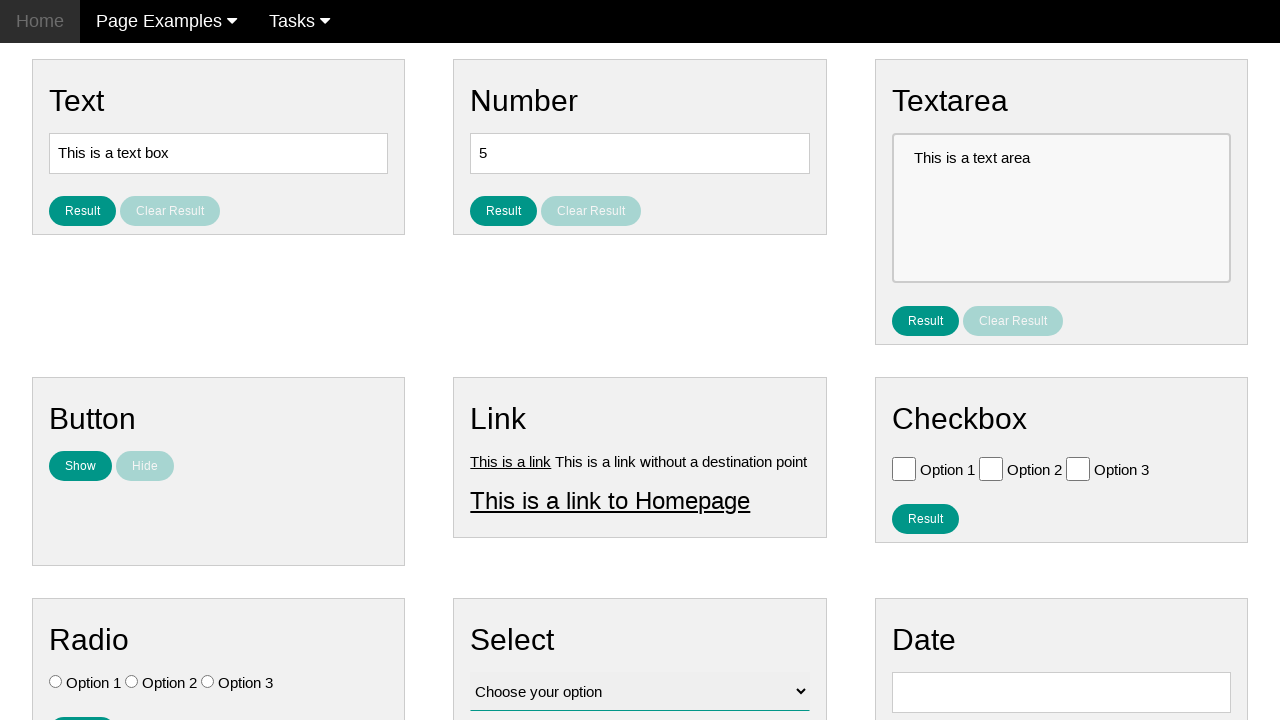

Located all checkboxes on the page
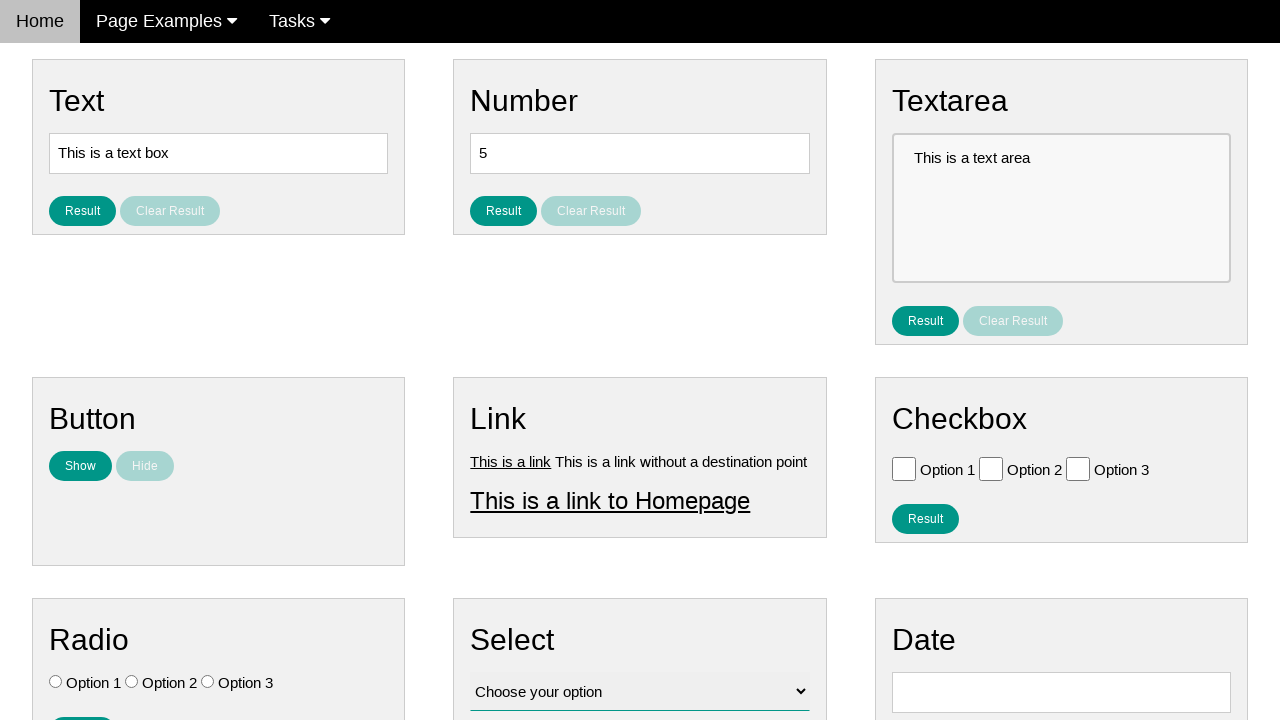

Found 3 checkboxes total
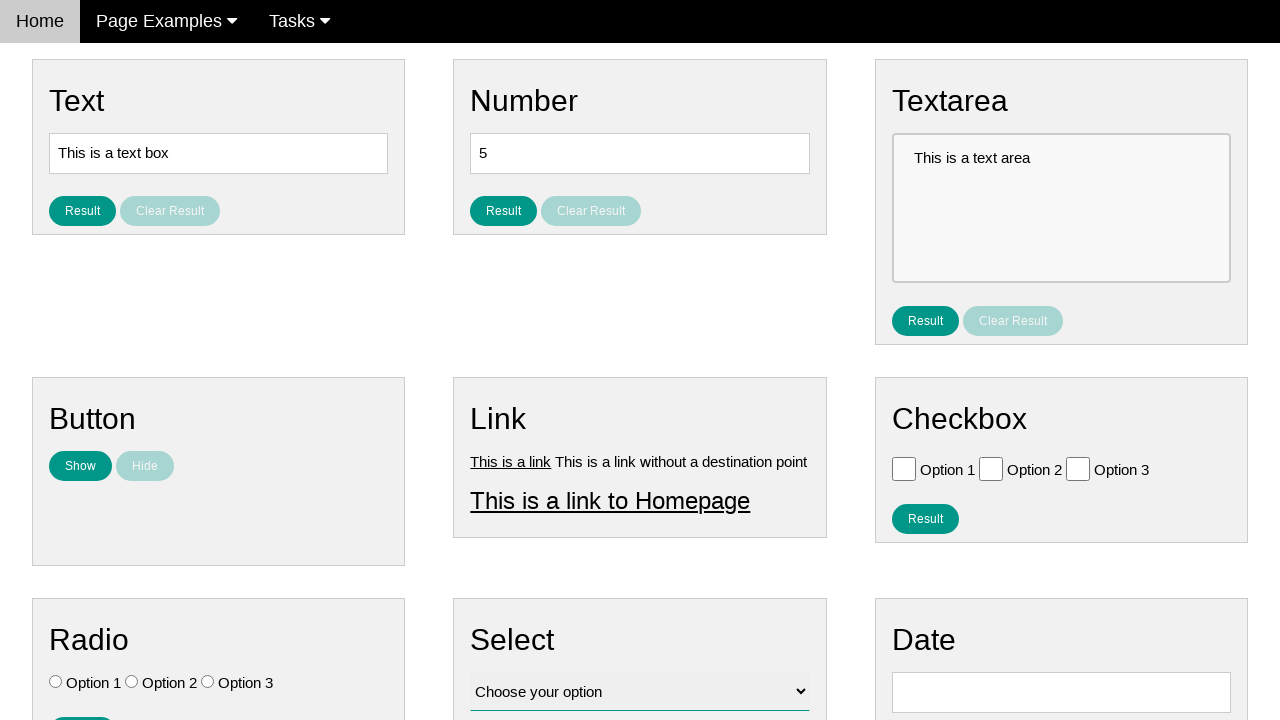

Clicked checkbox 1 to select it at (904, 468) on .w3-check[type='checkbox'] >> nth=0
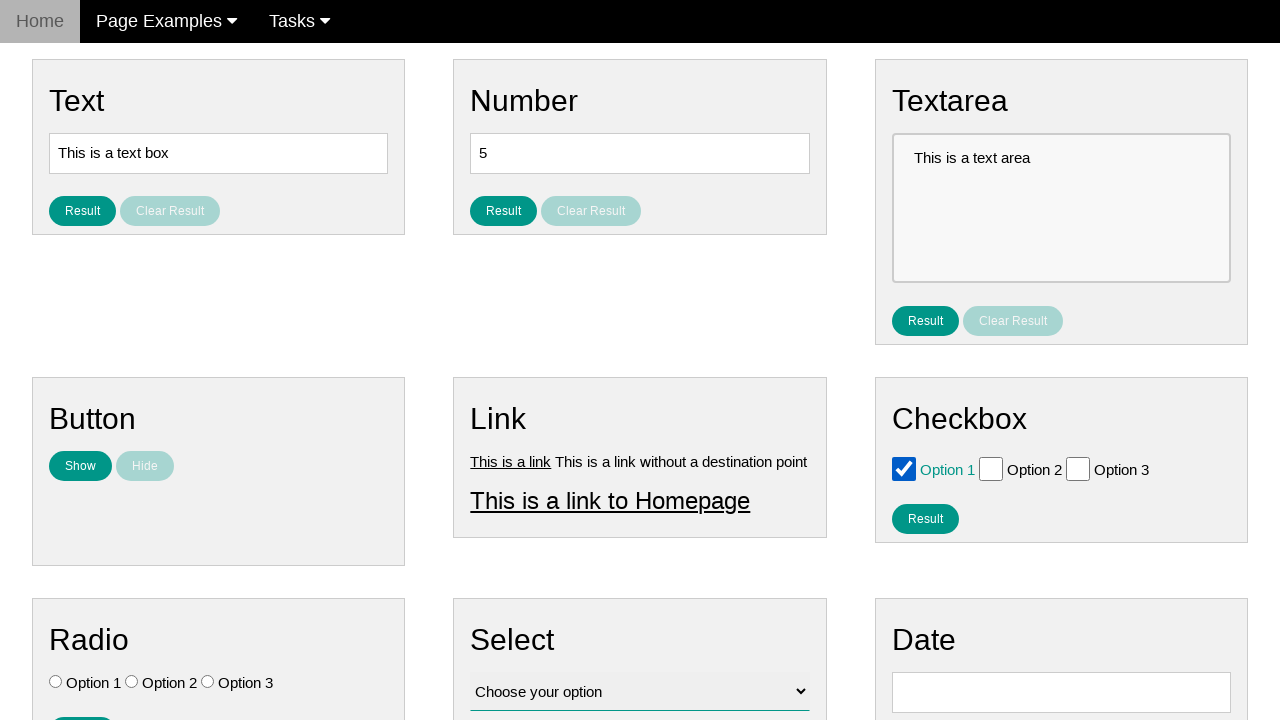

Clicked checkbox 1 again to deselect it at (904, 468) on .w3-check[type='checkbox'] >> nth=0
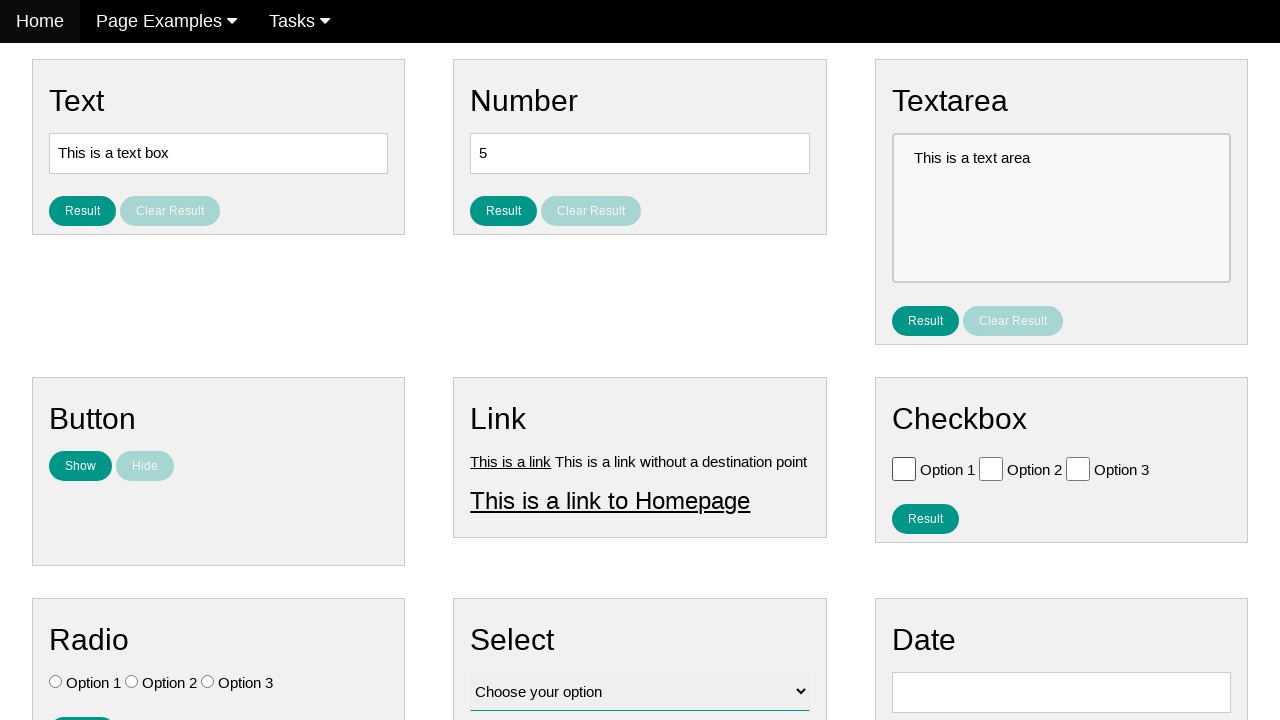

Clicked checkbox 2 to select it at (991, 468) on .w3-check[type='checkbox'] >> nth=1
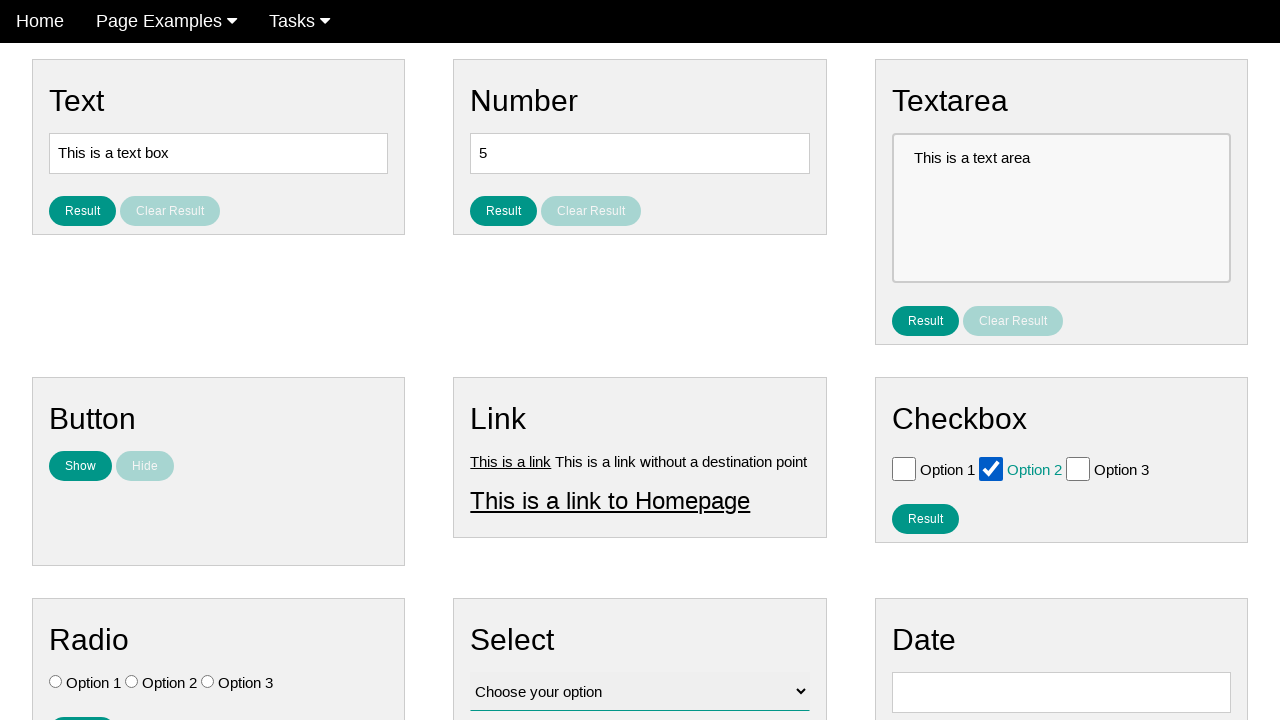

Clicked checkbox 2 again to deselect it at (991, 468) on .w3-check[type='checkbox'] >> nth=1
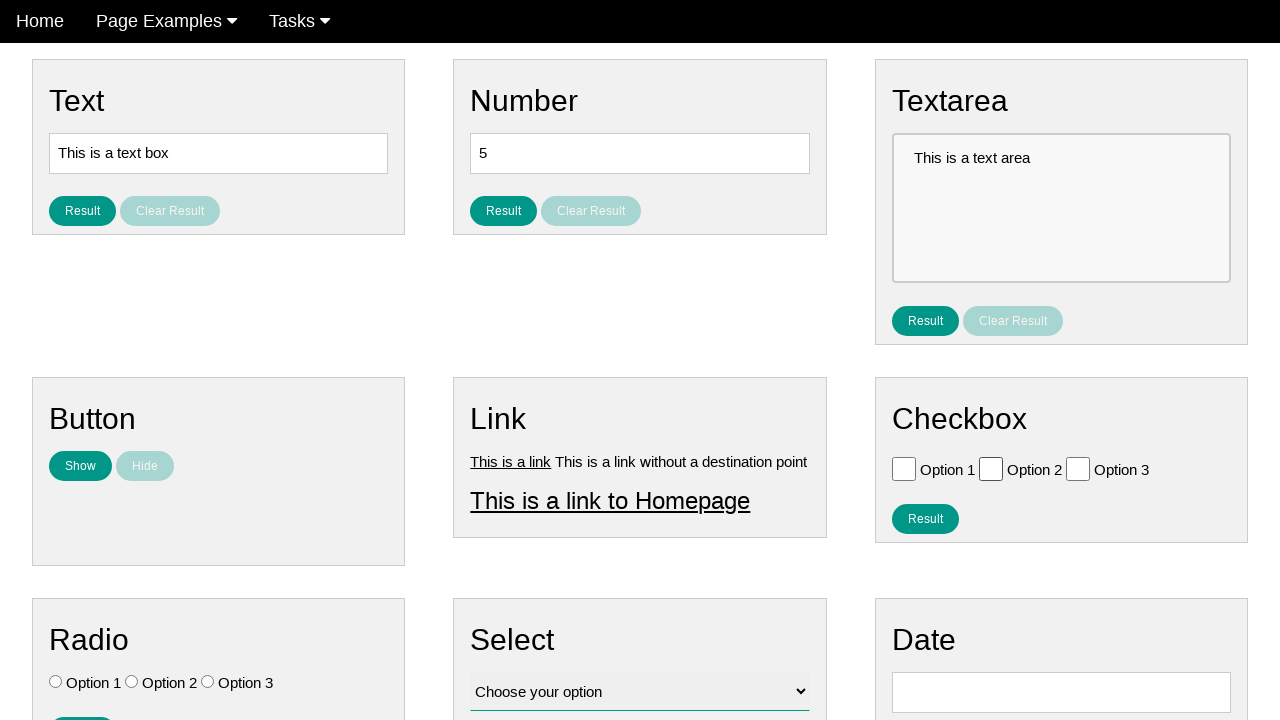

Clicked checkbox 3 to select it at (1078, 468) on .w3-check[type='checkbox'] >> nth=2
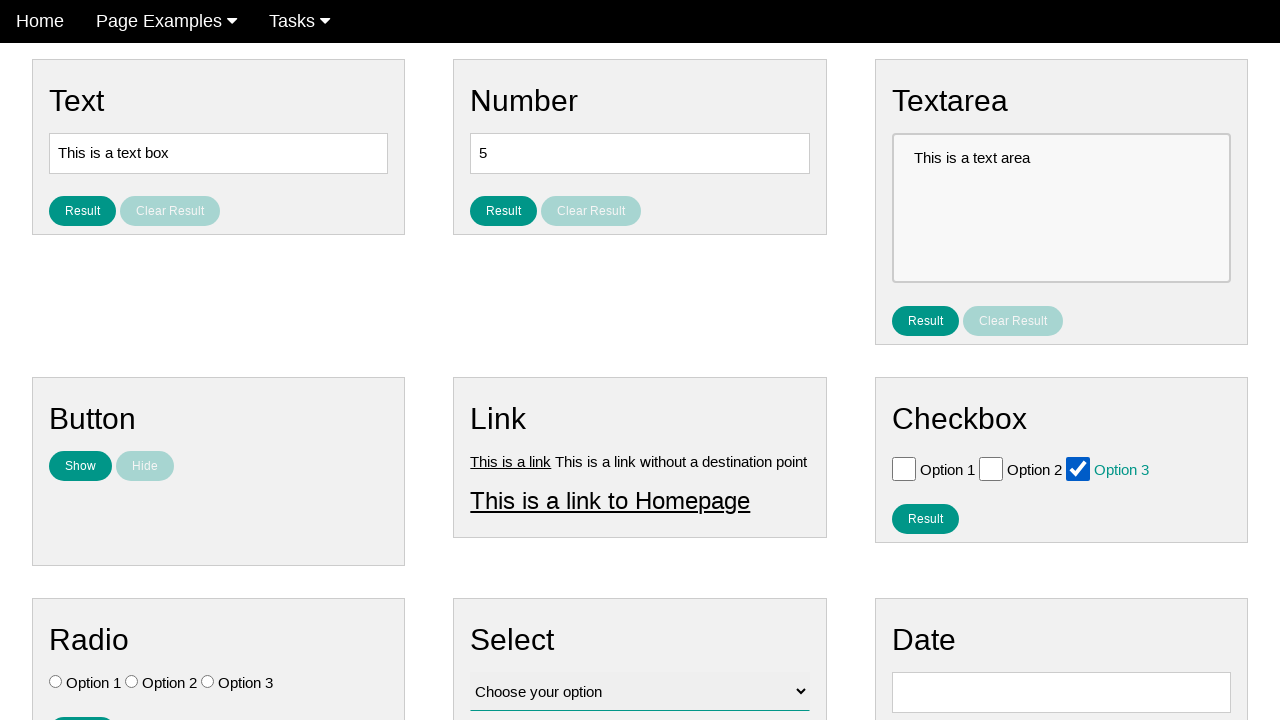

Clicked checkbox 3 again to deselect it at (1078, 468) on .w3-check[type='checkbox'] >> nth=2
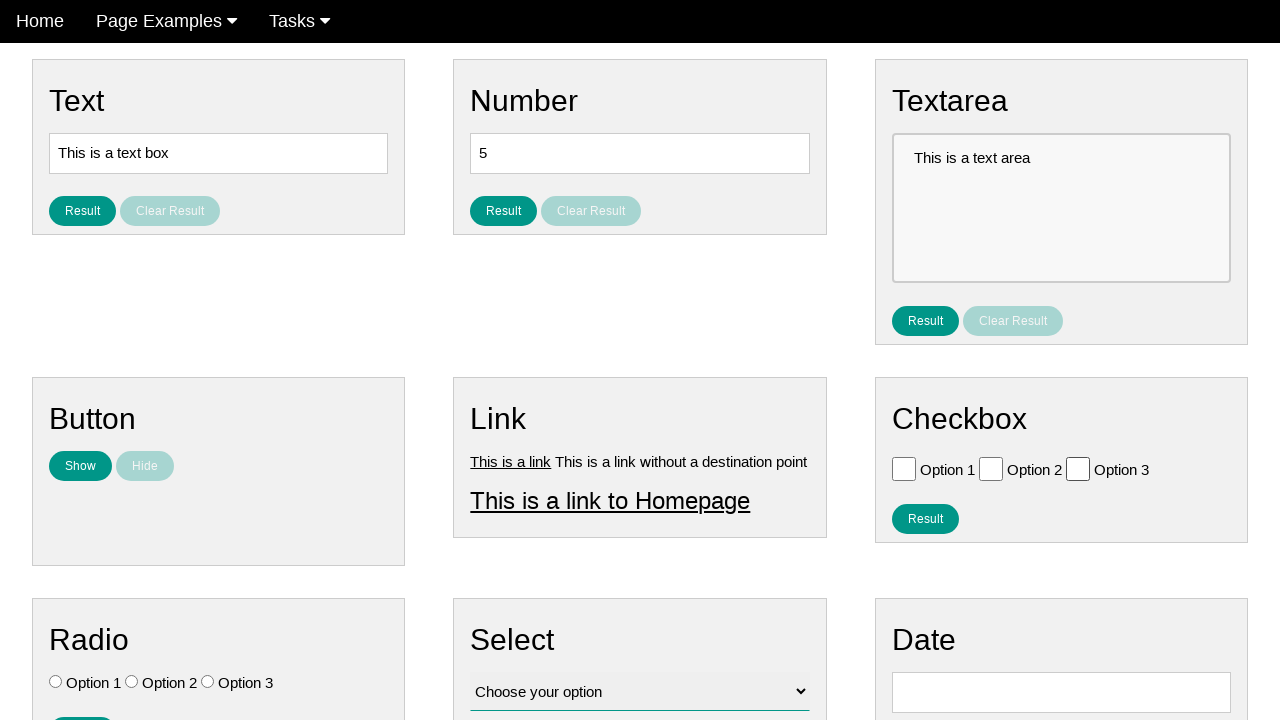

Clicked checkbox 3 to select it at (1078, 468) on .w3-check[value='Option 3'][type='checkbox']
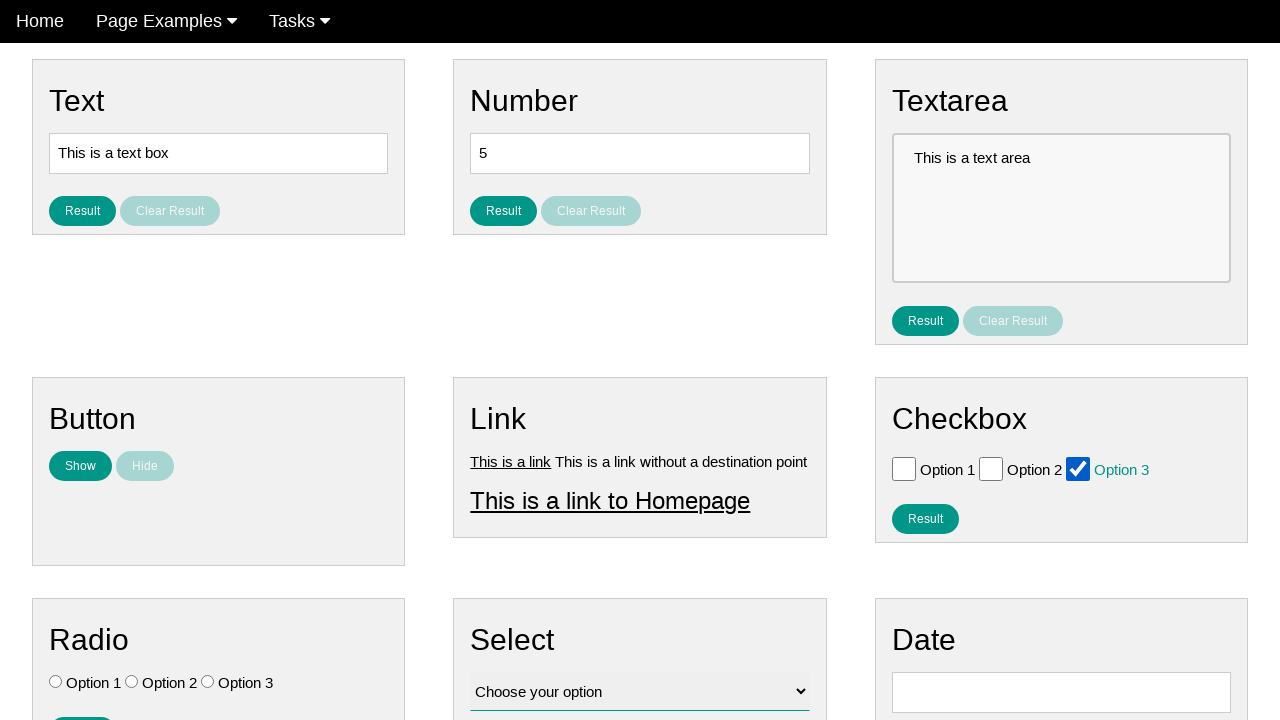

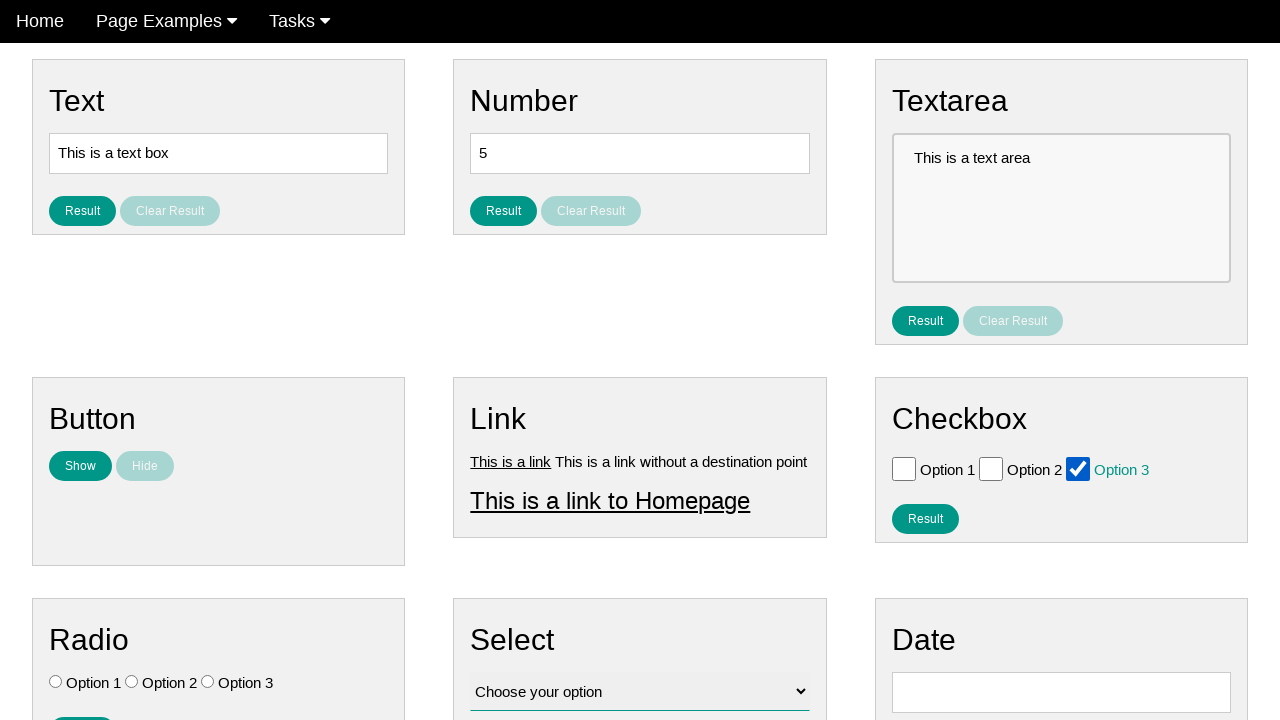